Tests date picker functionality by selecting a specific date (May 12, 2027) through year, month, and day navigation

Starting URL: https://rahulshettyacademy.com/seleniumPractise/#/offers

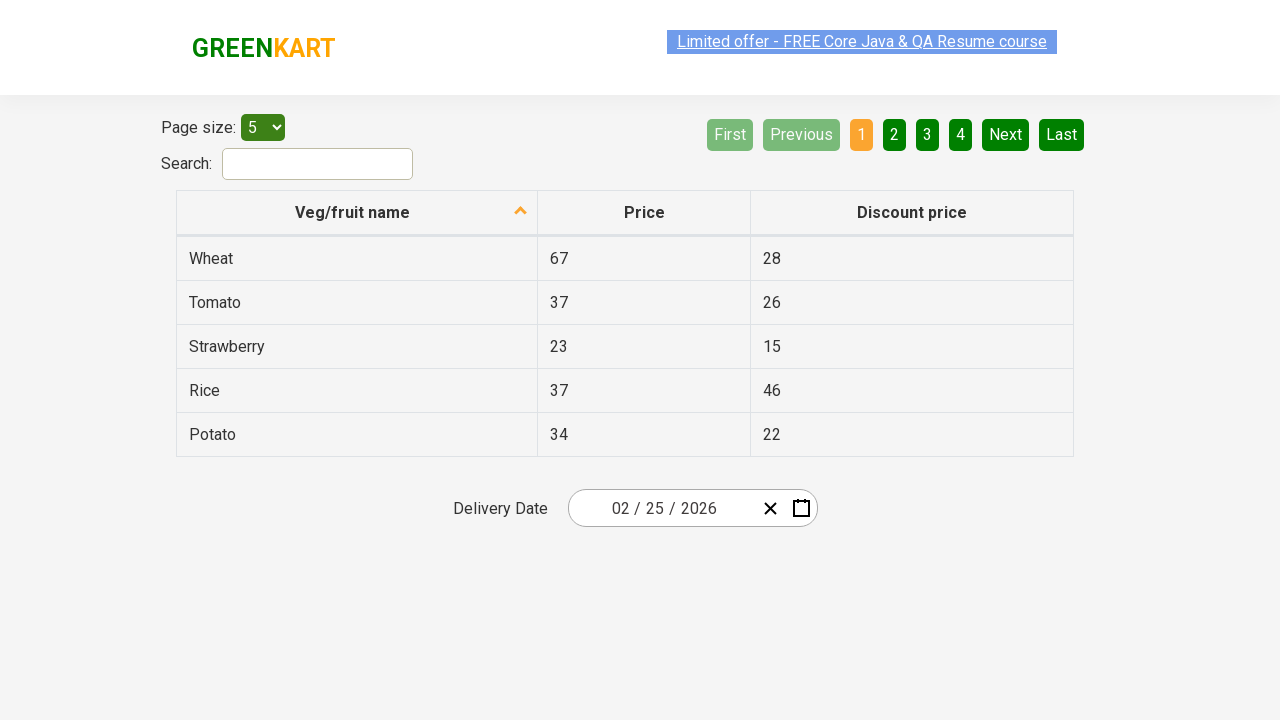

Clicked date picker to open calendar at (692, 508) on .react-date-picker
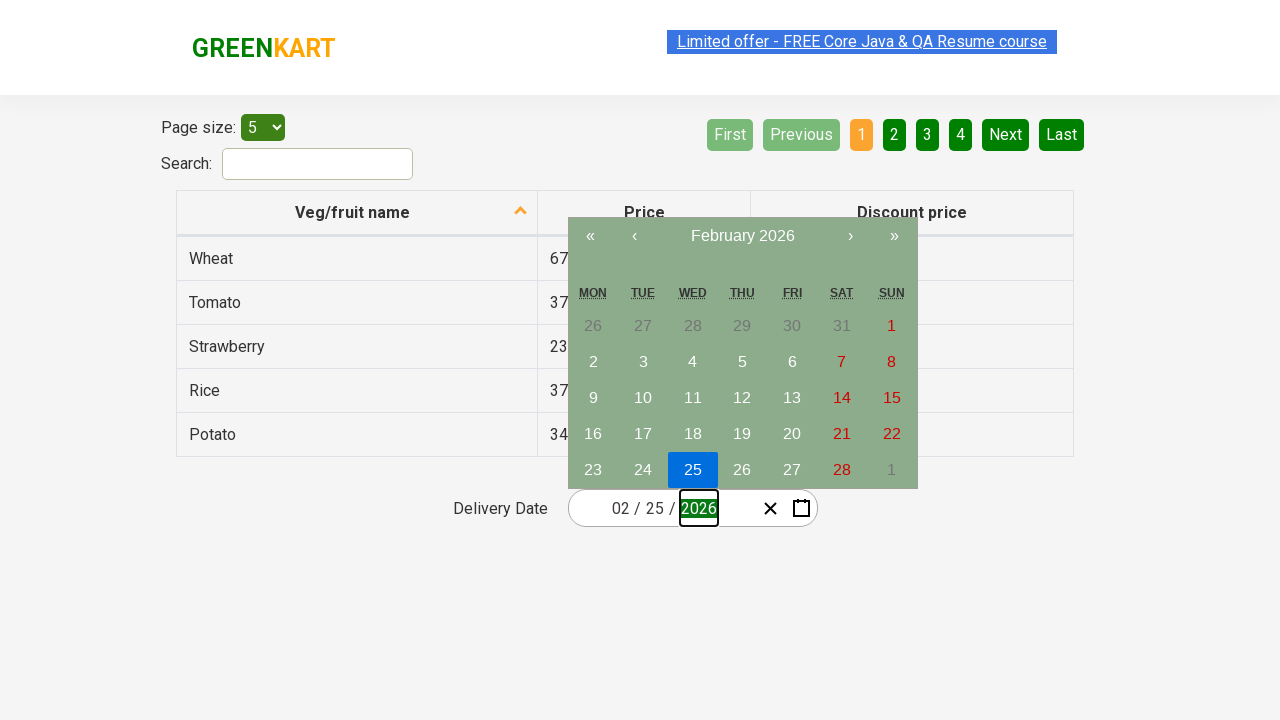

Clicked navigation label text to navigate views at (742, 236) on .react-calendar__navigation__label__labelText
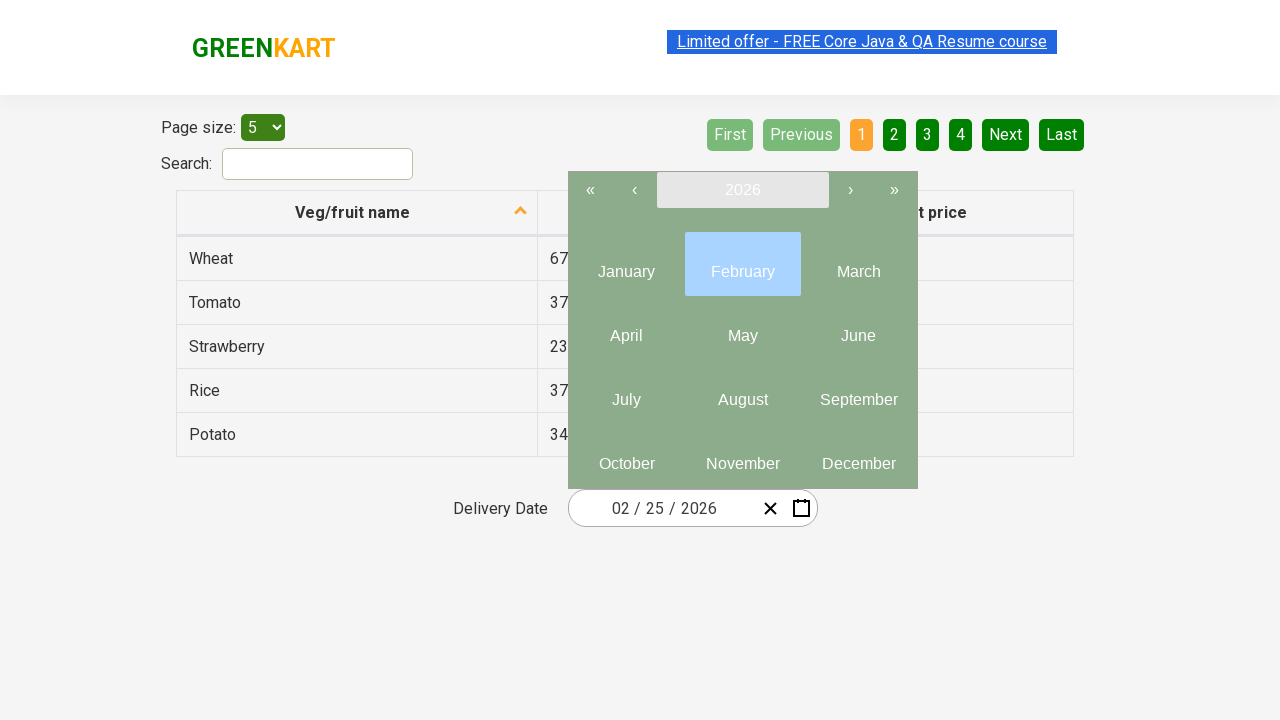

Clicked navigation label to access year view at (742, 190) on .react-calendar__navigation__label
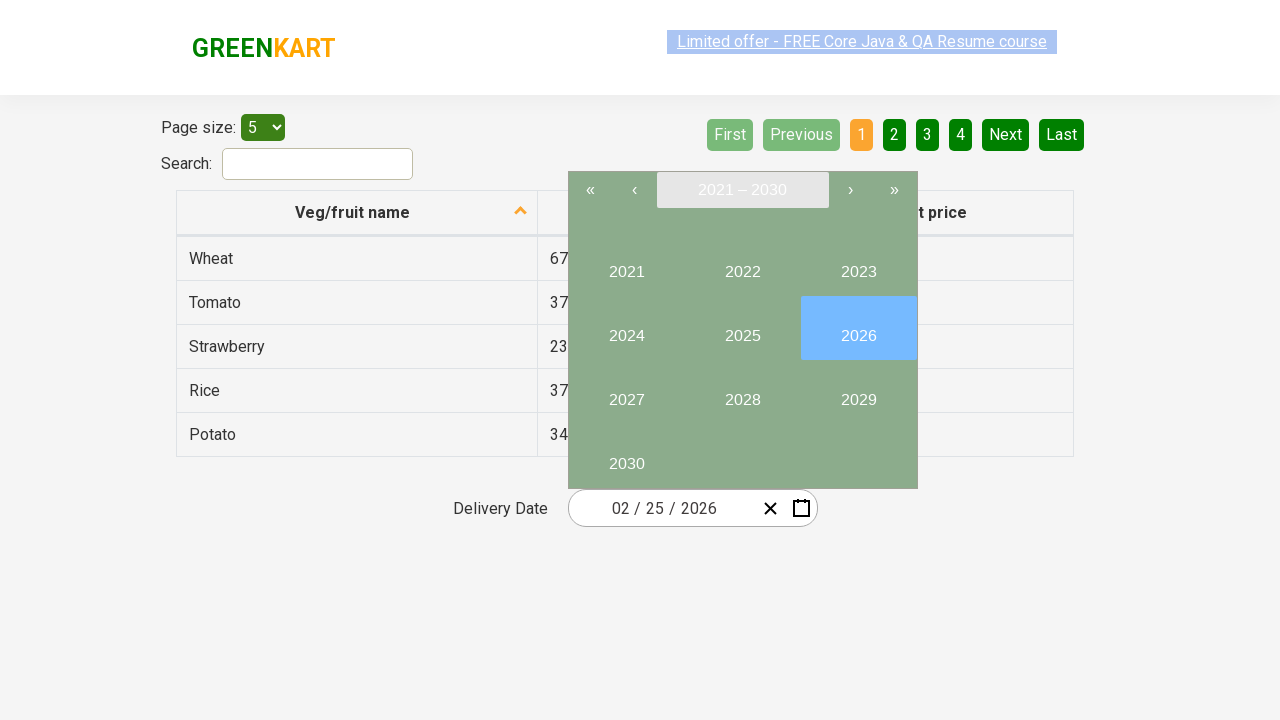

Selected year 2027 at (626, 392) on button:has-text('2027')
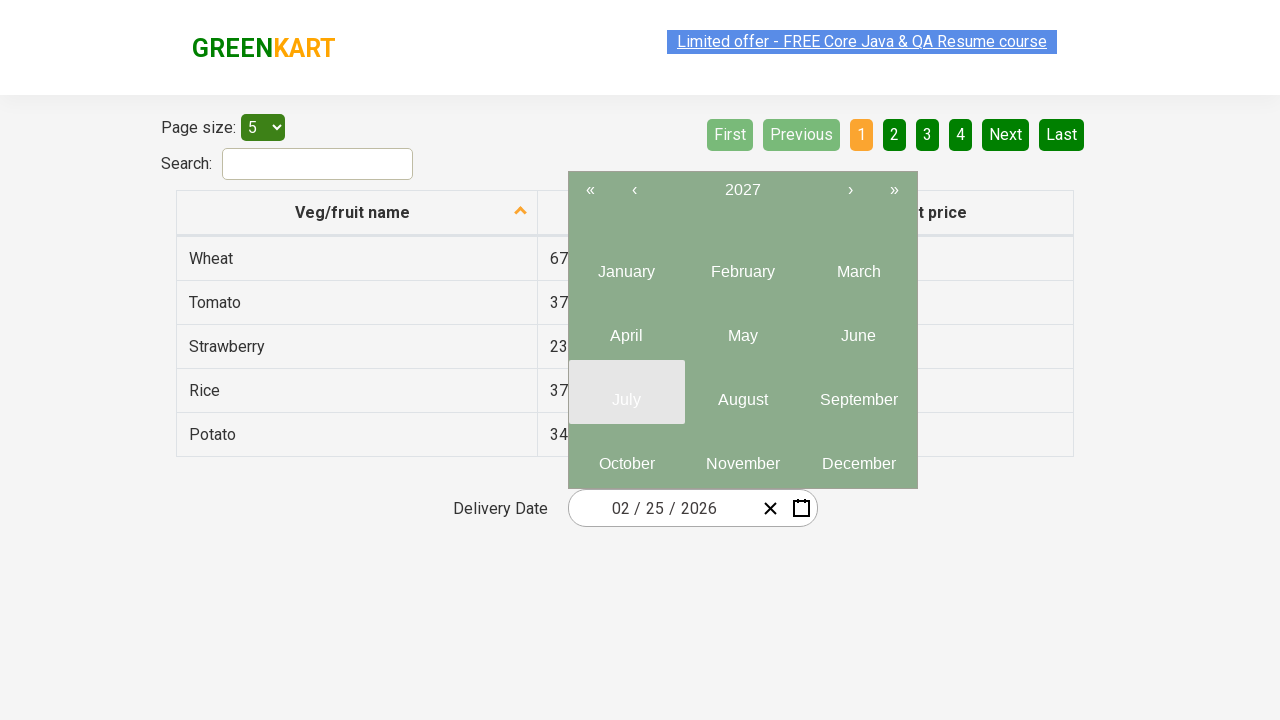

Selected month 5 (May) at (742, 328) on .react-calendar__year-view__months__month >> nth=4
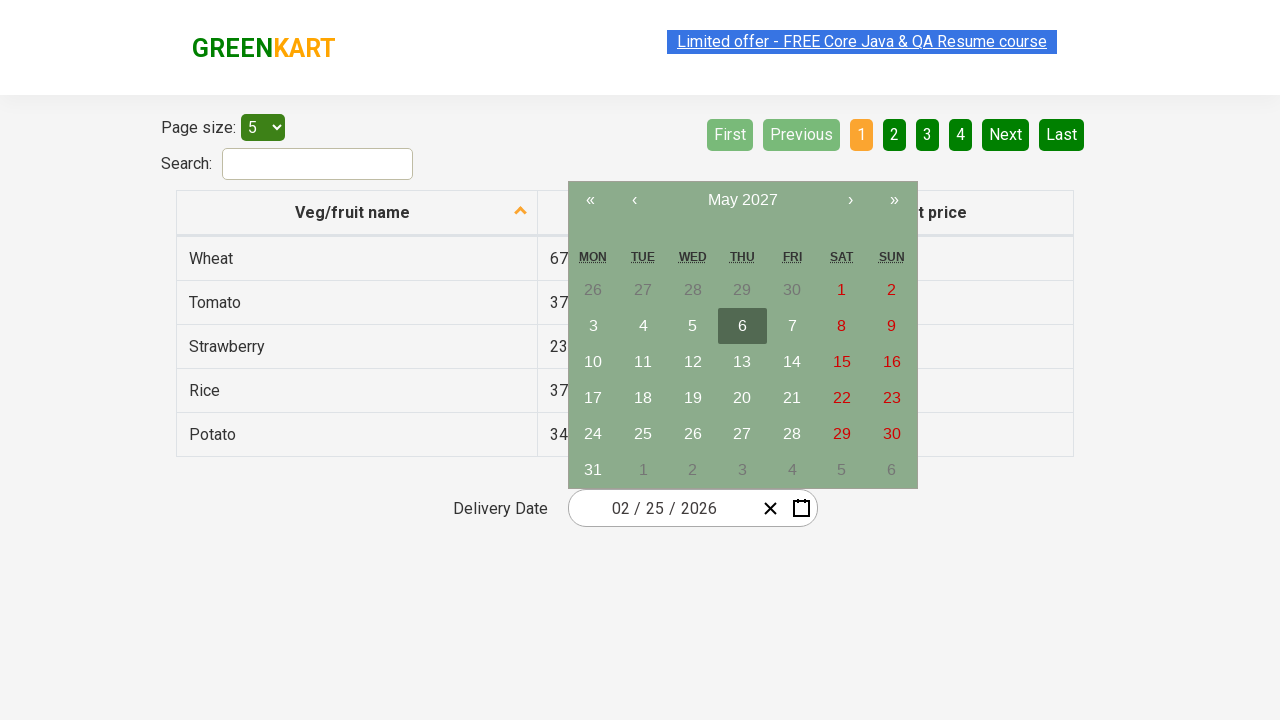

Selected day 12 at (693, 362) on abbr:has-text('12')
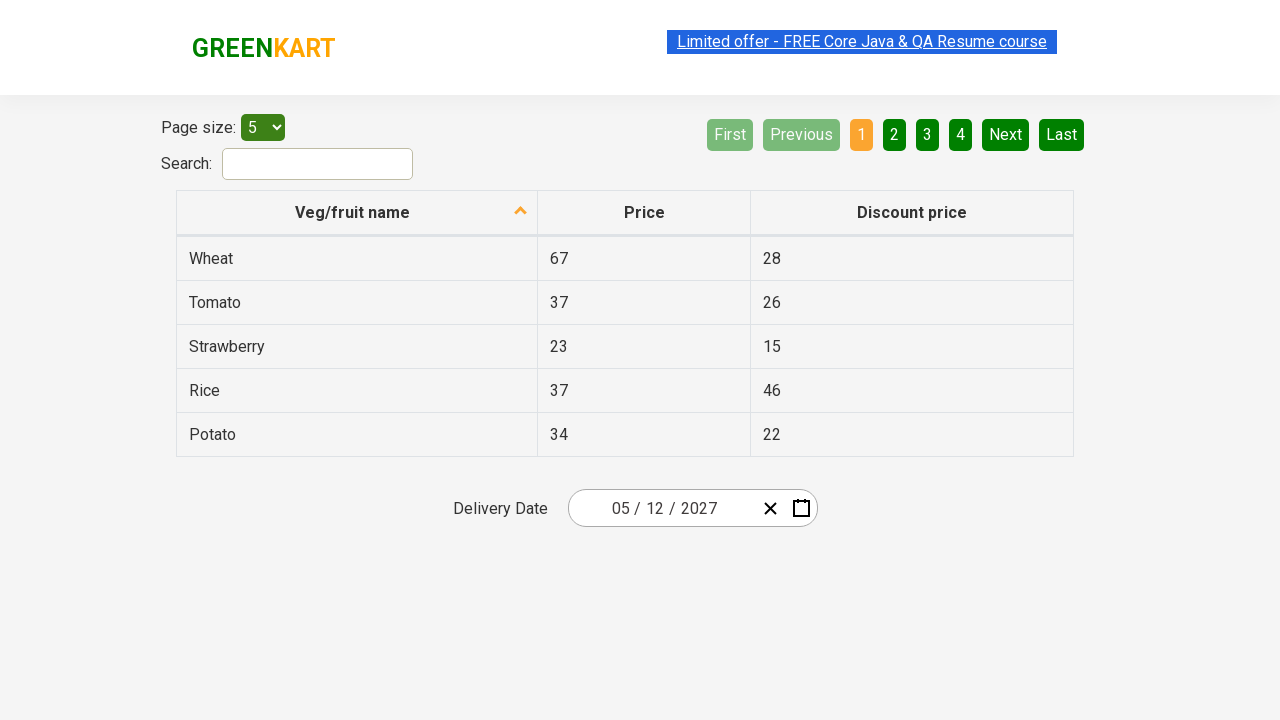

Retrieved all date input elements for verification
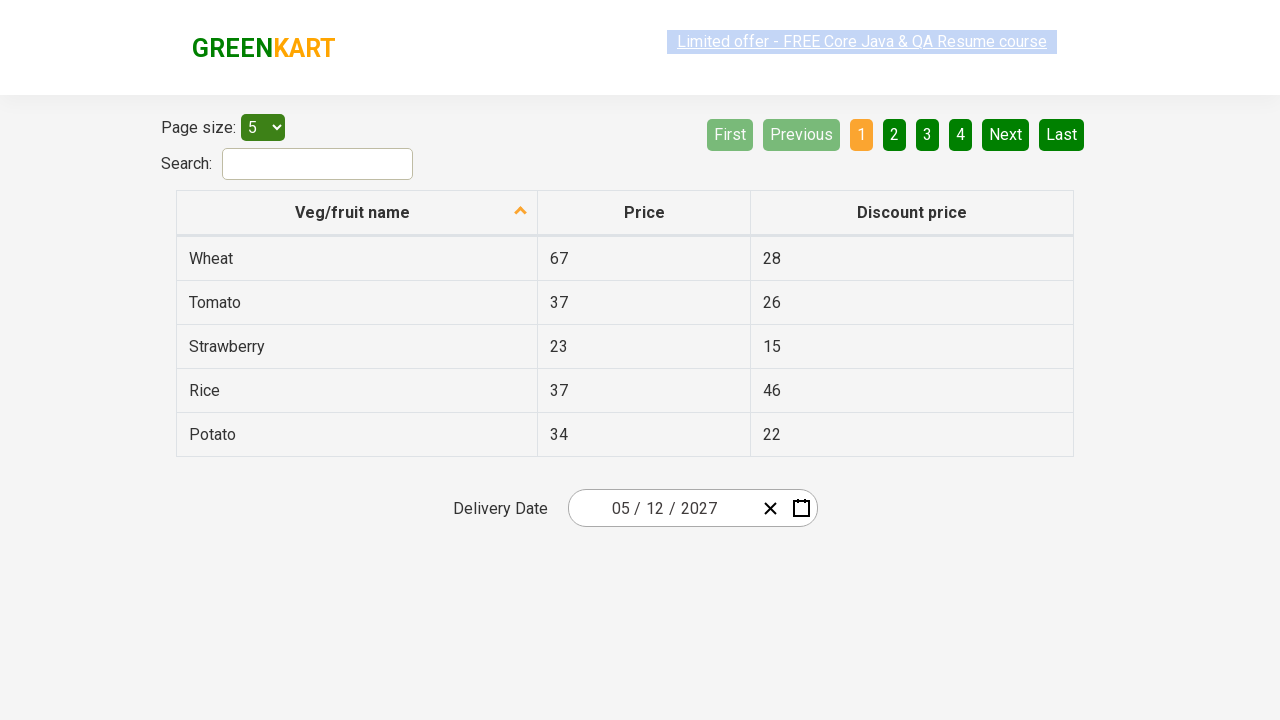

Verified date component 0: expected 5, got 5
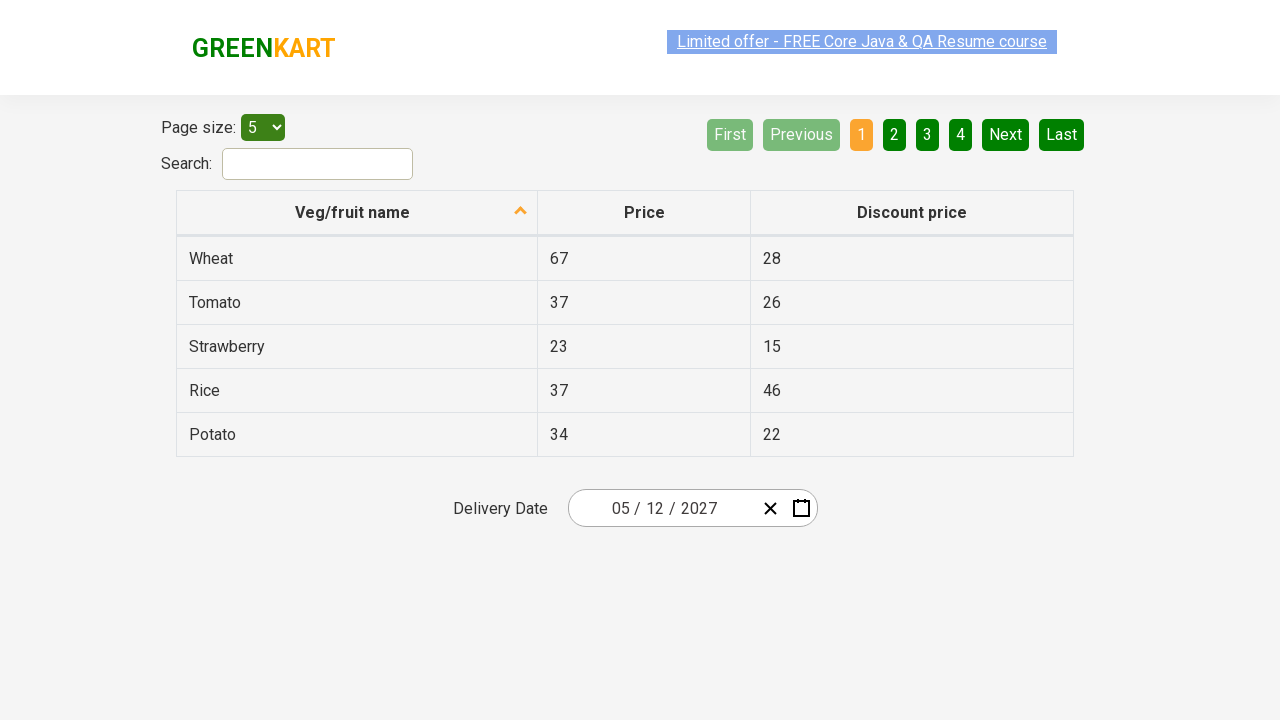

Verified date component 1: expected 12, got 12
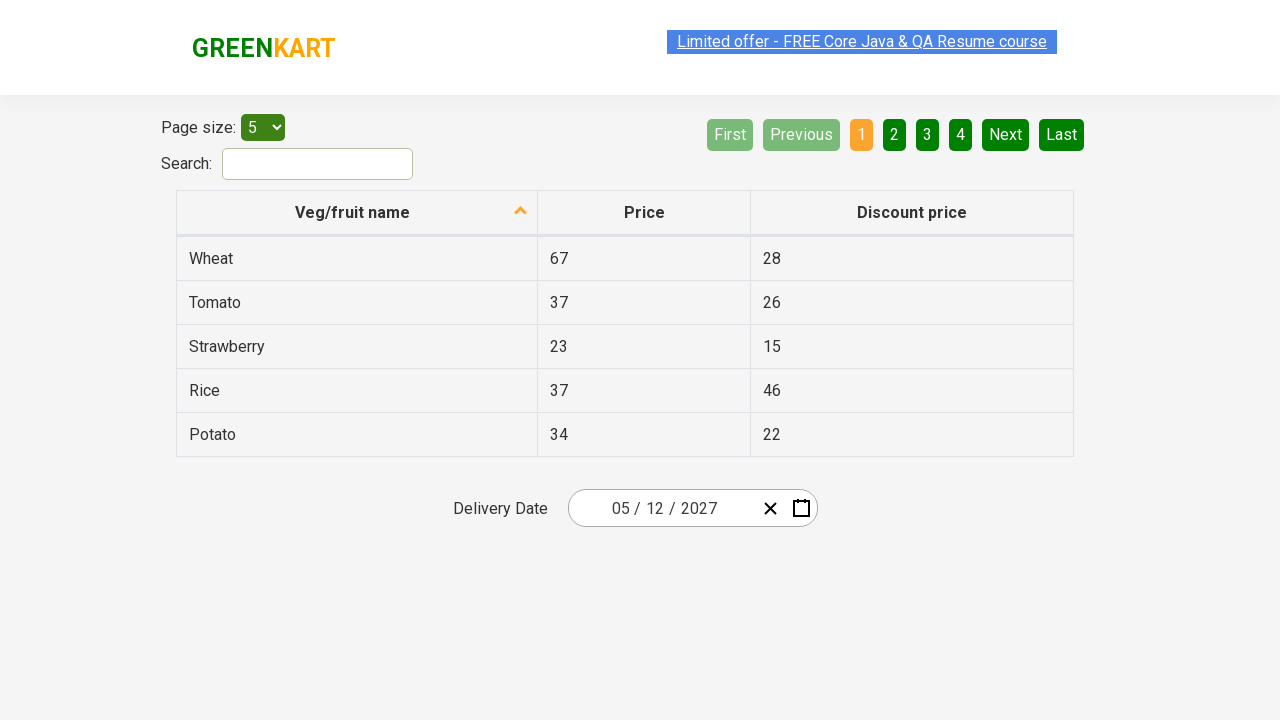

Verified date component 2: expected 2027, got 2027
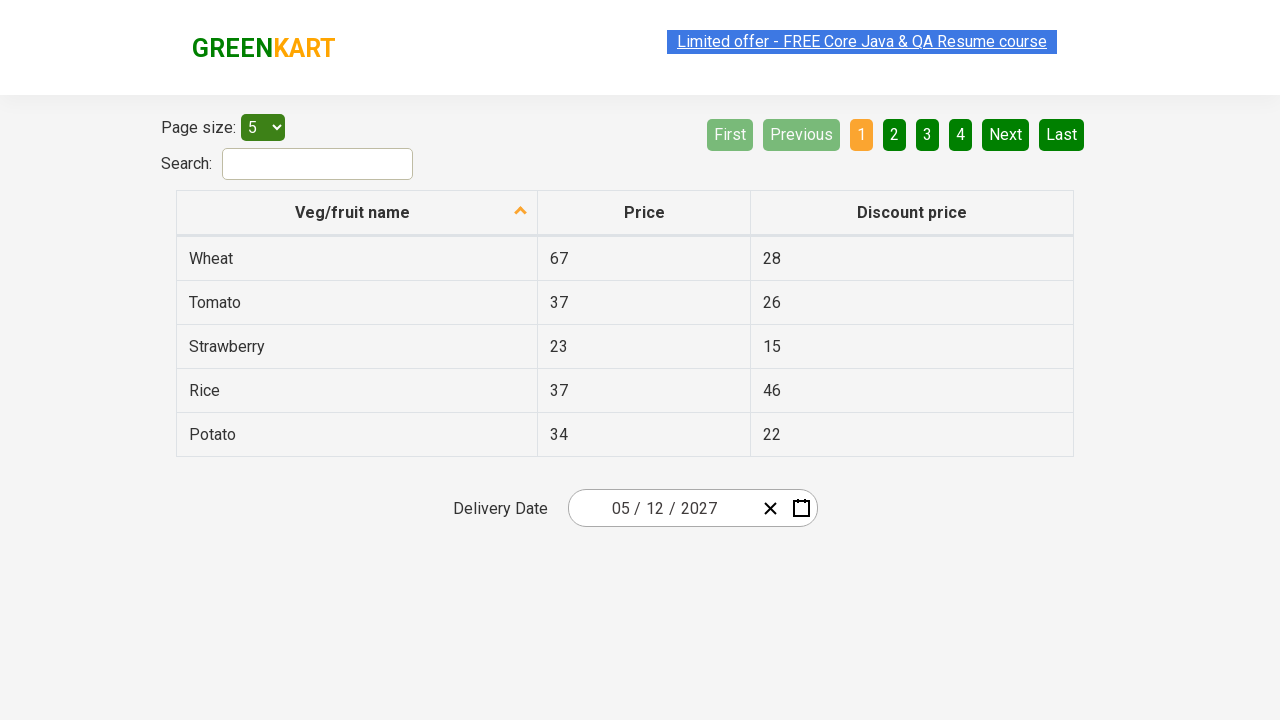

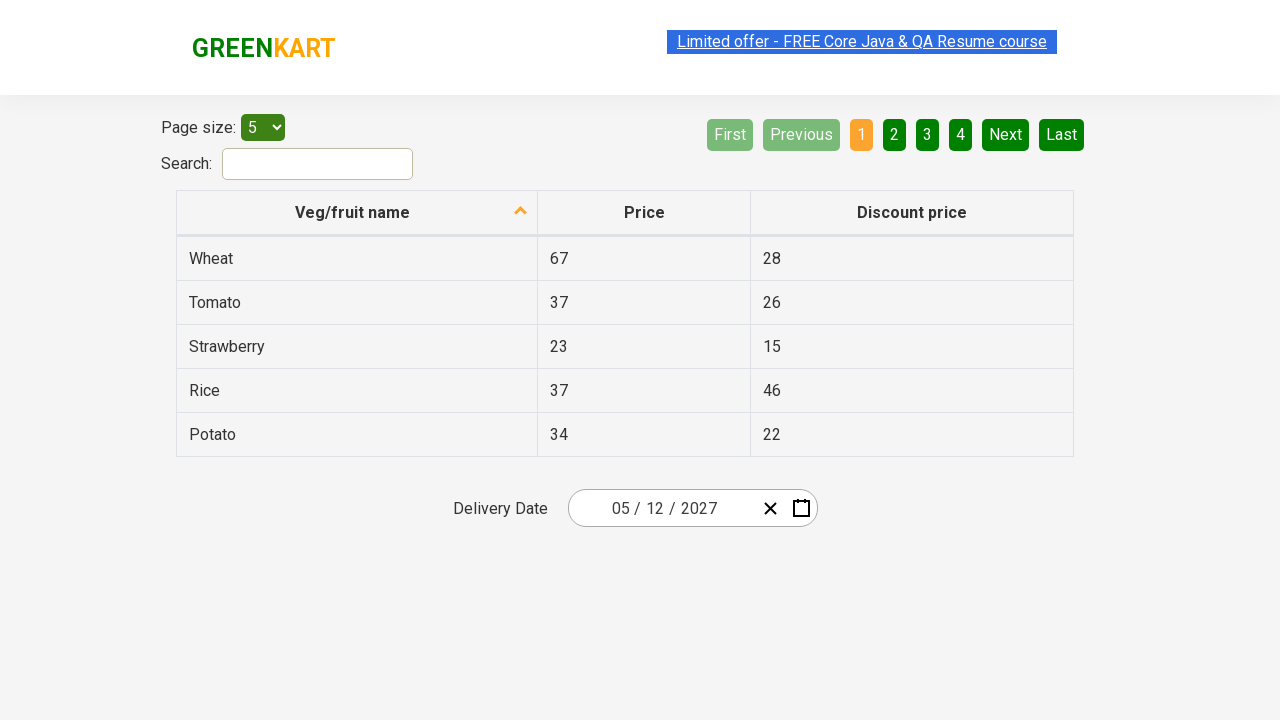